Tests navigation to Browse Languages page, then to languages starting with numbers (0), and counts the number of languages listed

Starting URL: http://www.99-bottles-of-beer.net/

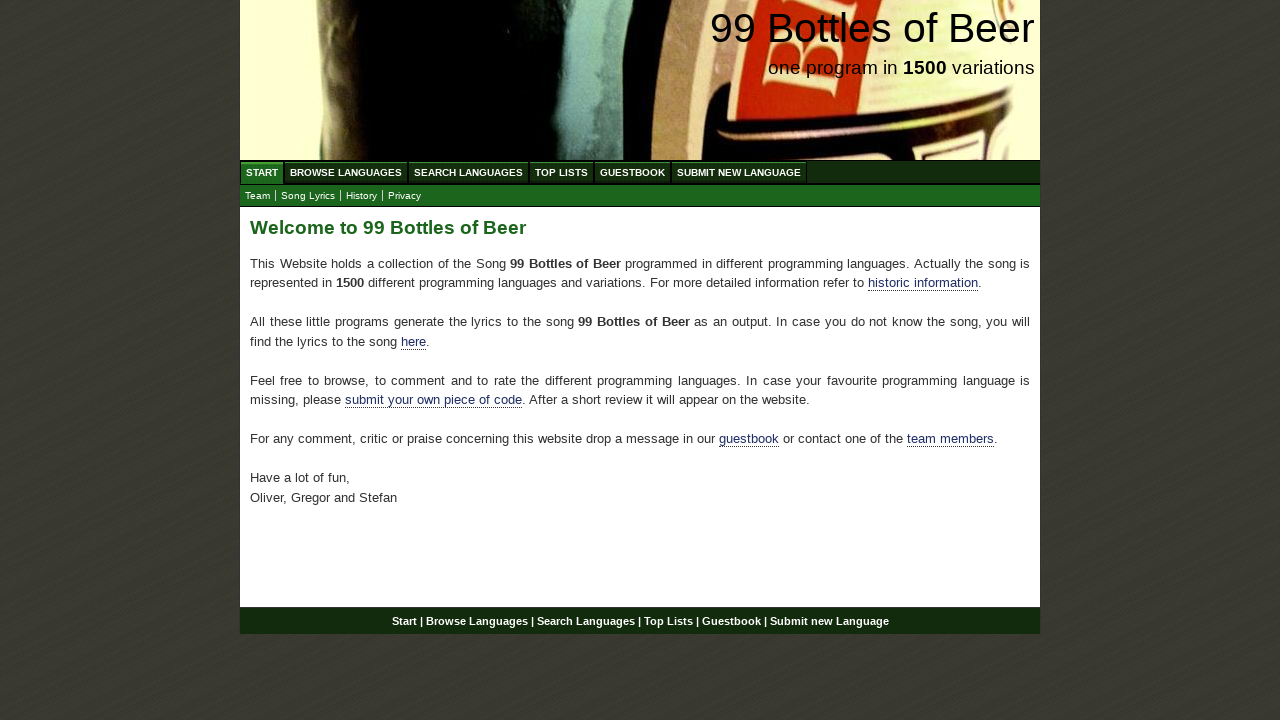

Clicked on Browse Languages (ABC) link at (346, 172) on a[href='/abc.html']
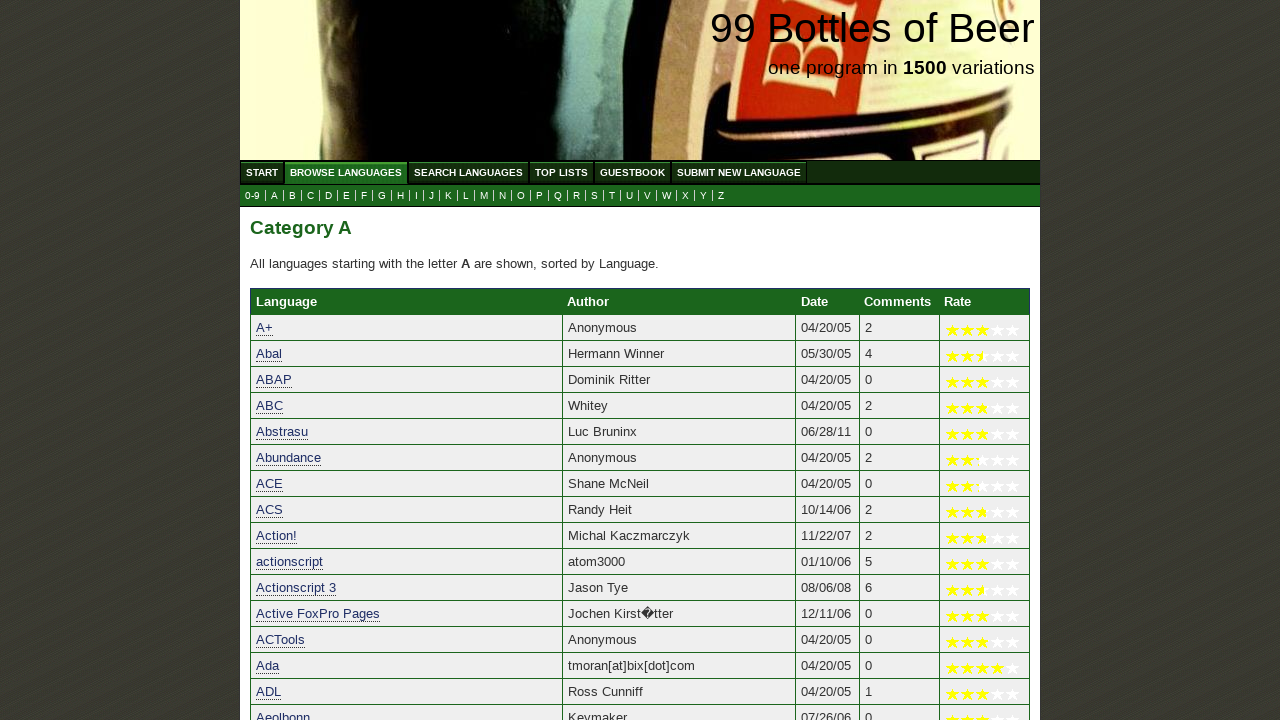

Clicked on languages starting with 0 (numbers) link at (252, 196) on a[href='0.html']
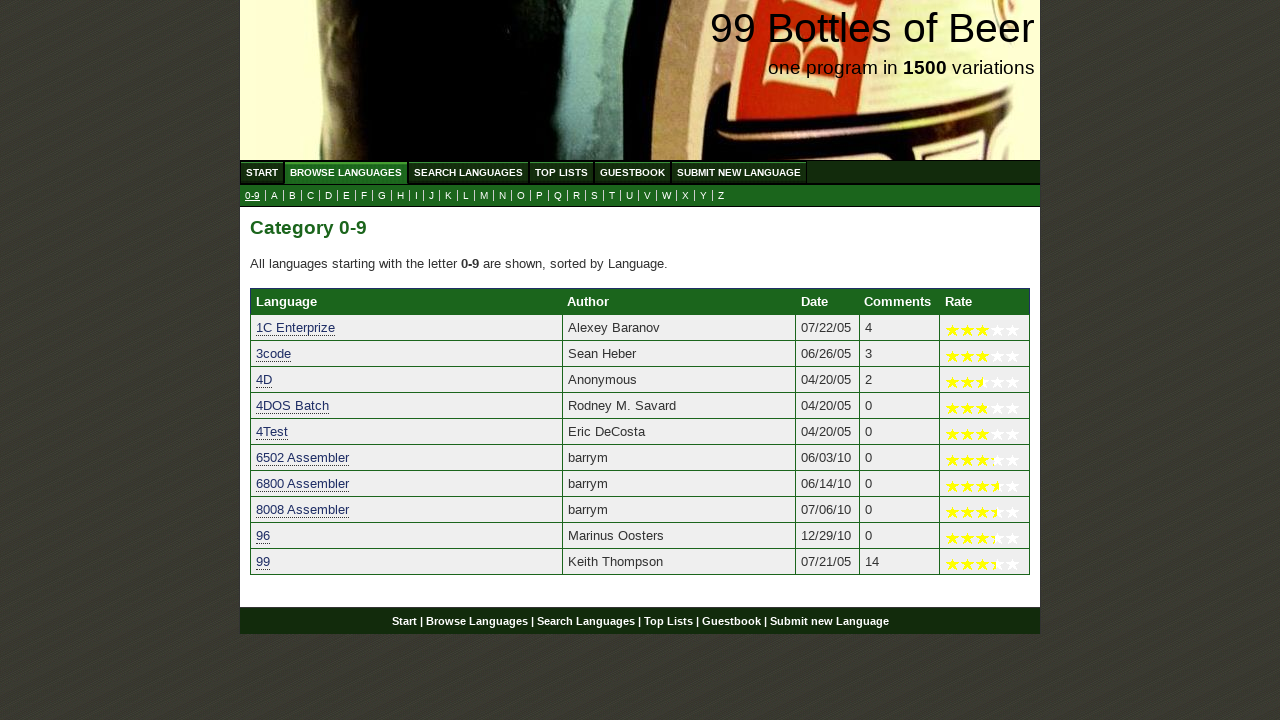

Language entries loaded on the page
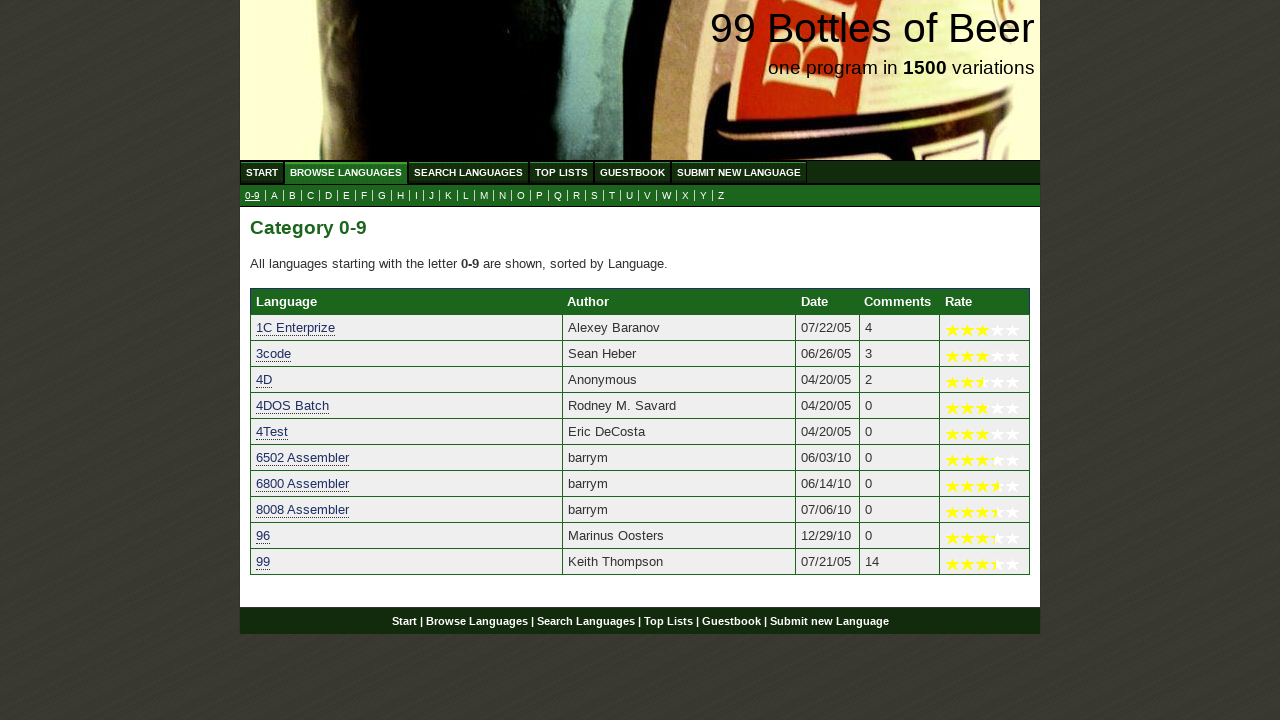

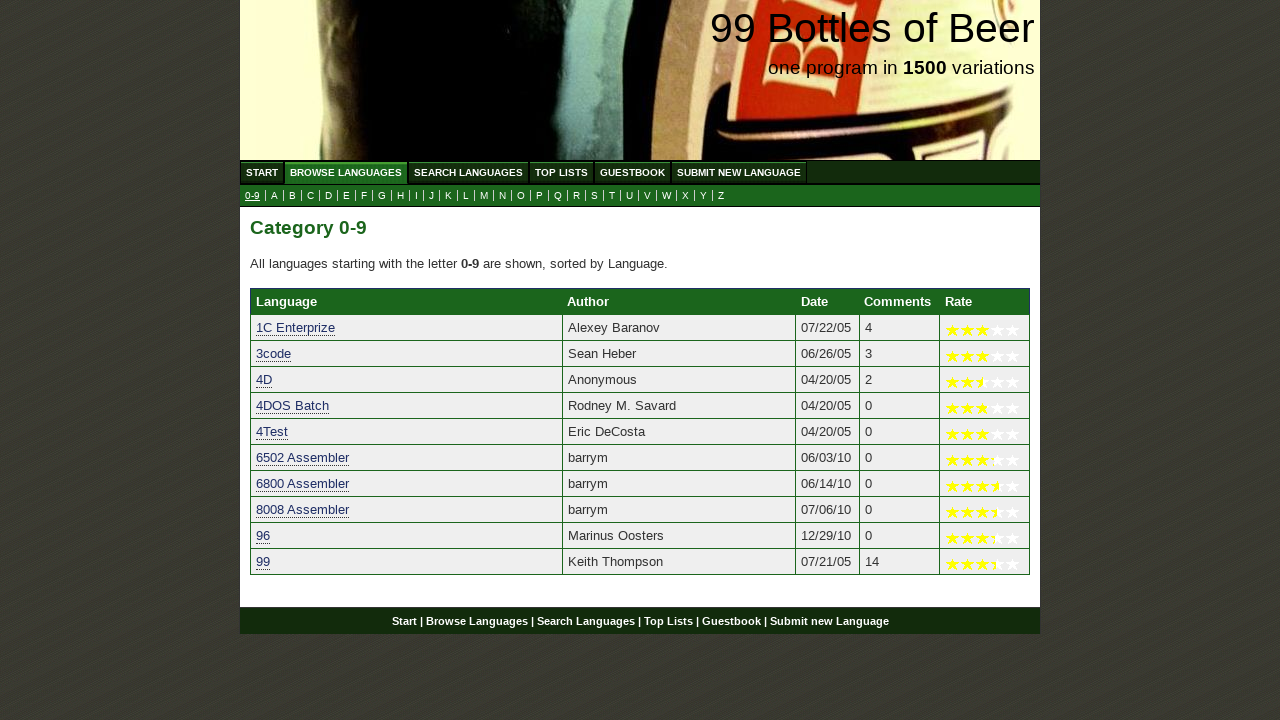